Tests the Add/Remove Elements functionality by navigating to the page, clicking the "Add Element" button 5 times to add elements, then clicking the "Delete" button 5 times to remove them.

Starting URL: http://the-internet.herokuapp.com

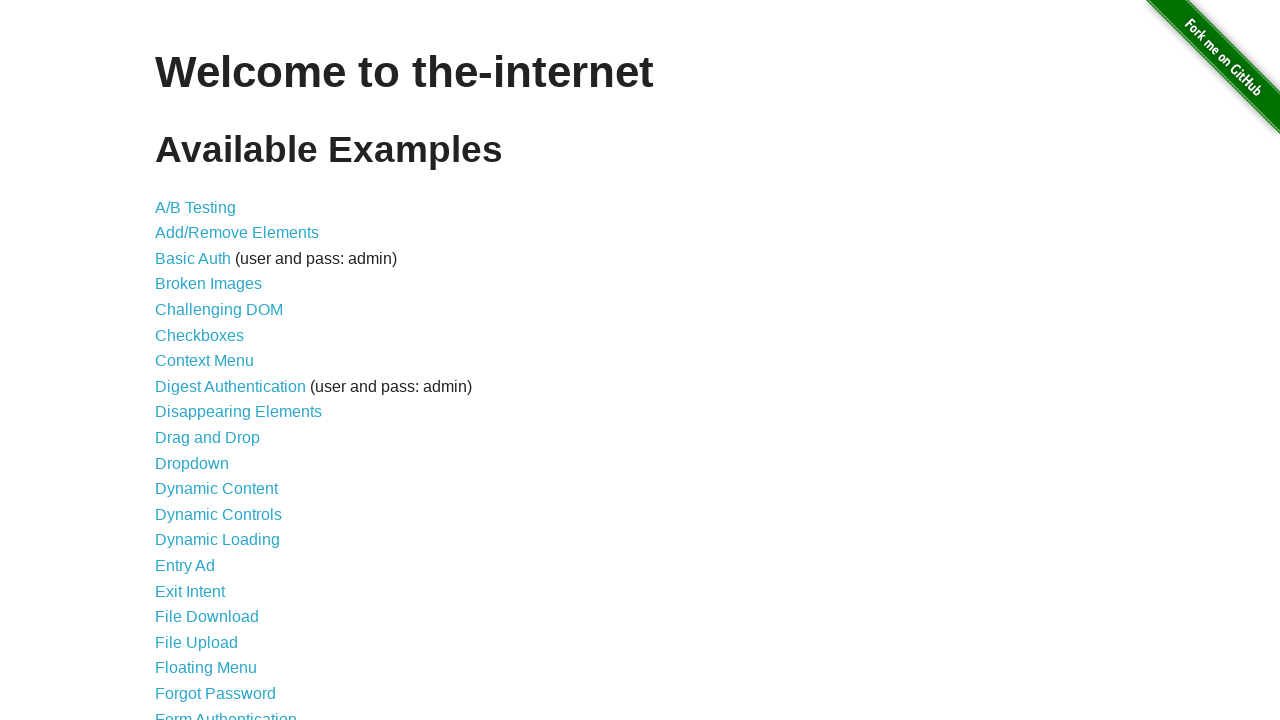

Clicked the Add/Remove Elements link at (237, 233) on xpath=//*[@id='content']/ul/li[2]/a
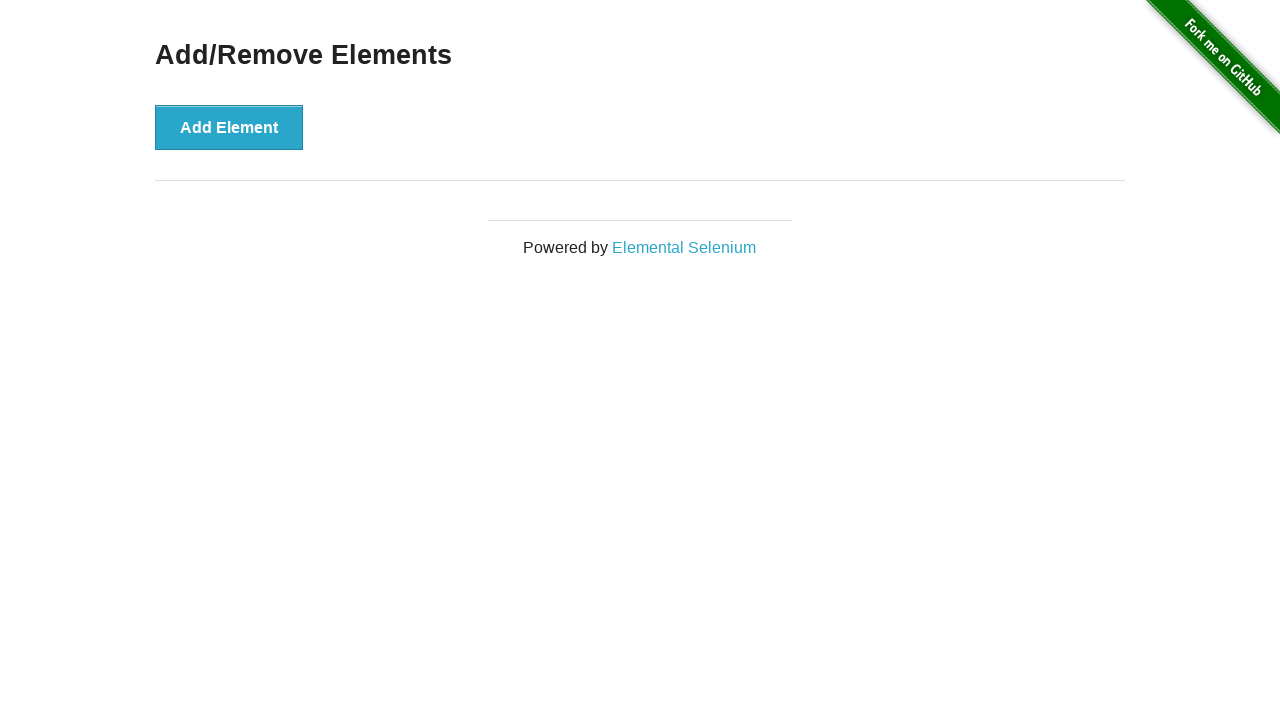

Clicked Add Element button (iteration 1/5) at (229, 127) on xpath=//*[@id='content']/div/button
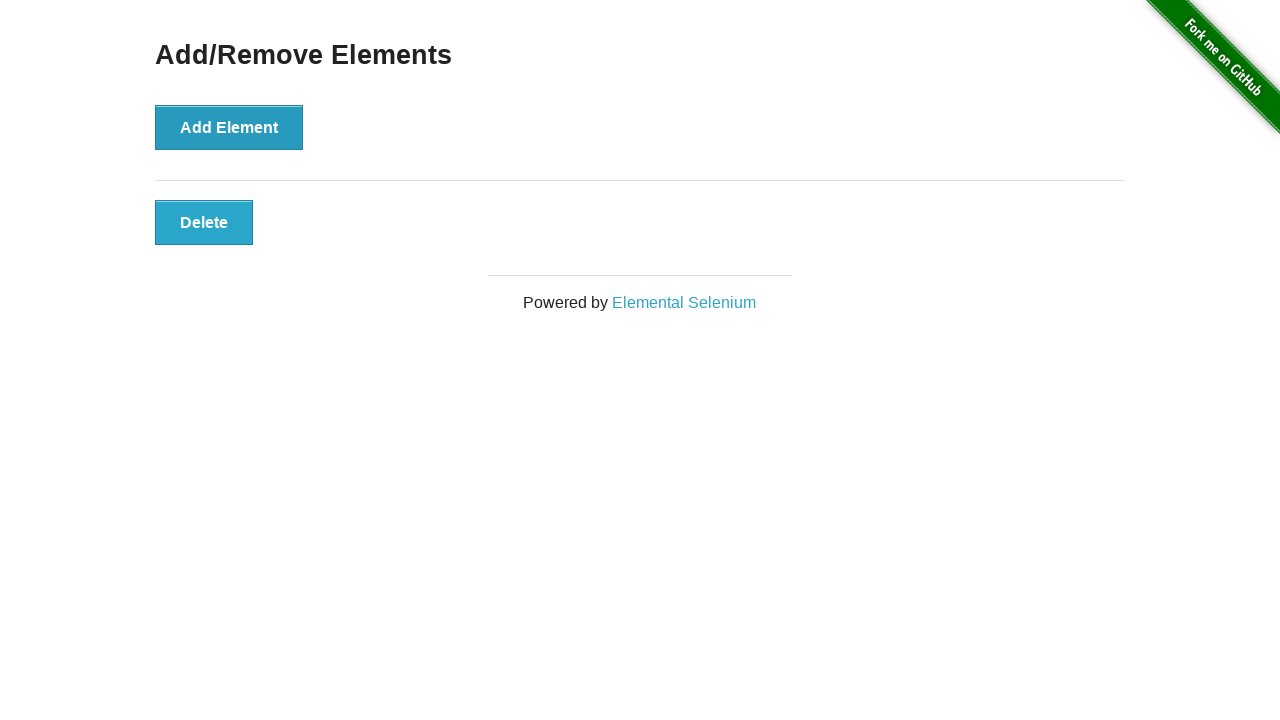

Waited 1000ms after adding element 1
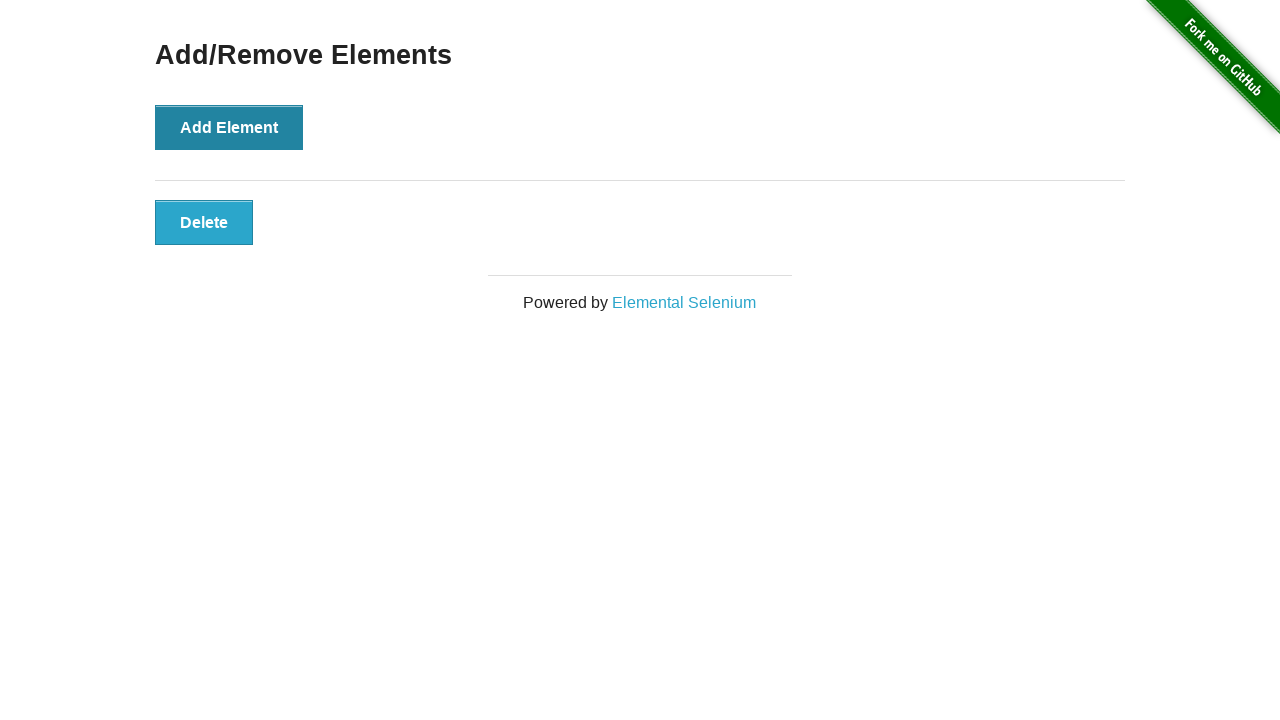

Clicked Add Element button (iteration 2/5) at (229, 127) on xpath=//*[@id='content']/div/button
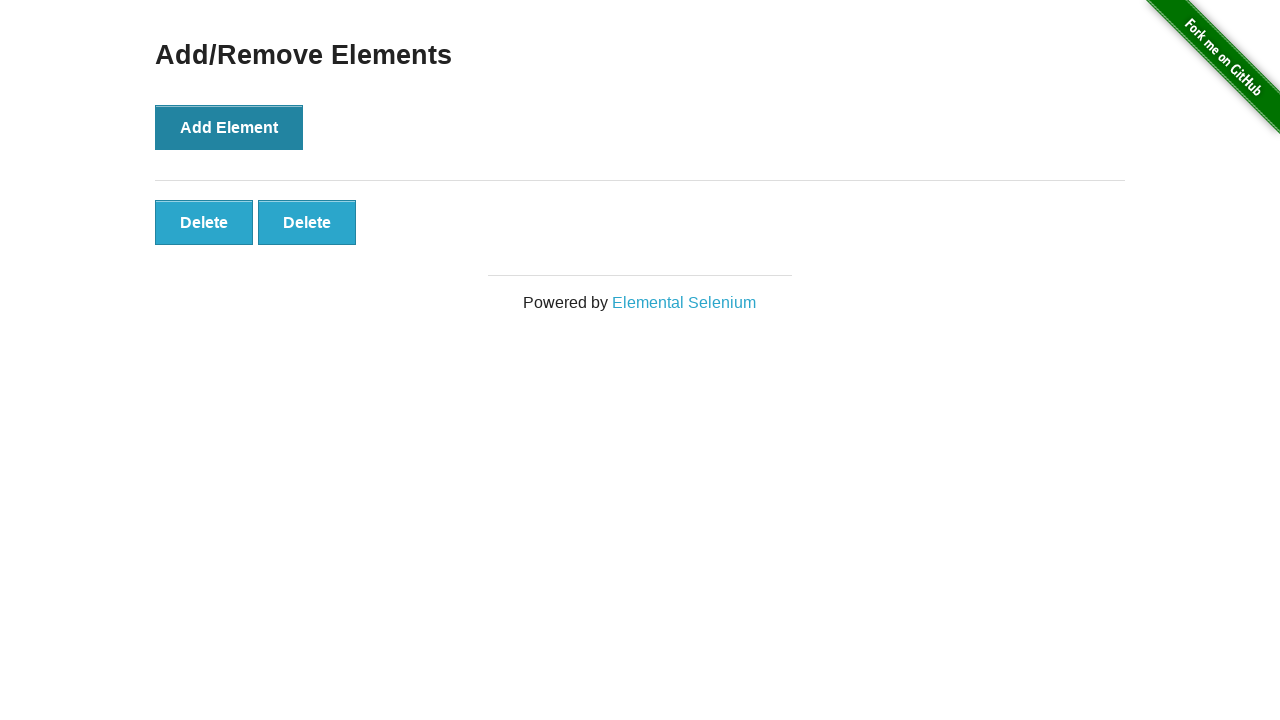

Waited 1000ms after adding element 2
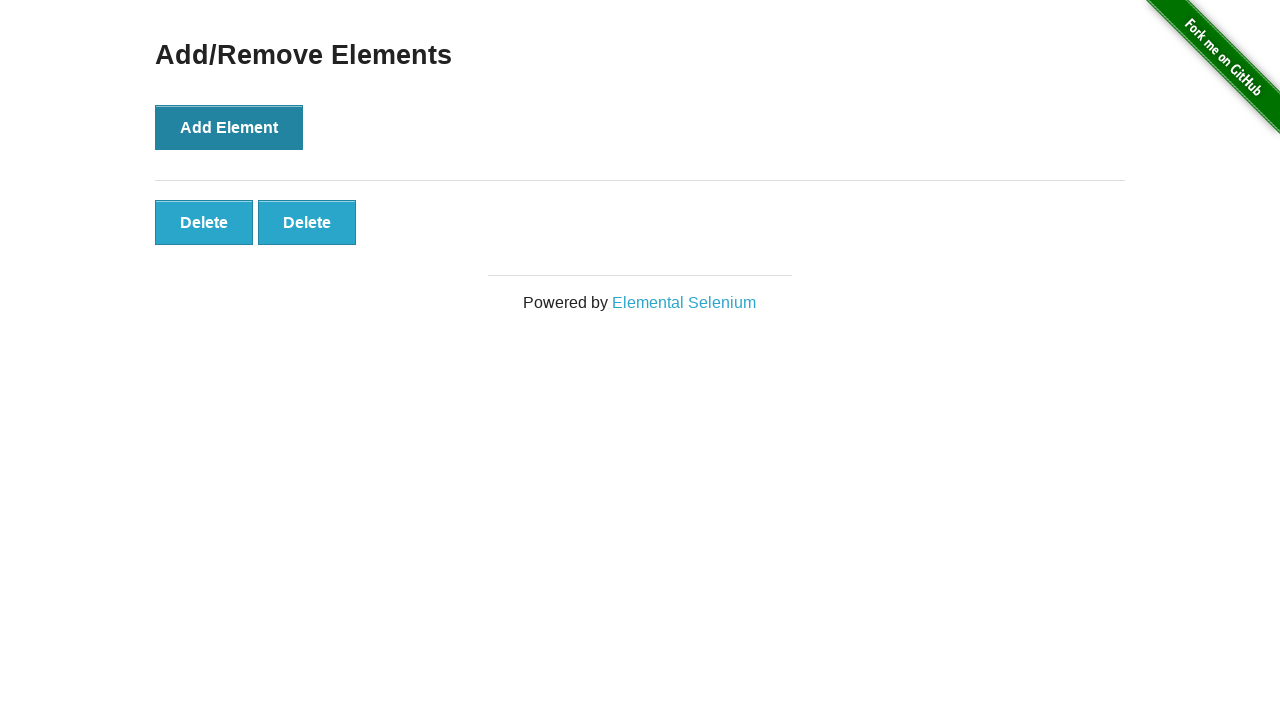

Clicked Add Element button (iteration 3/5) at (229, 127) on xpath=//*[@id='content']/div/button
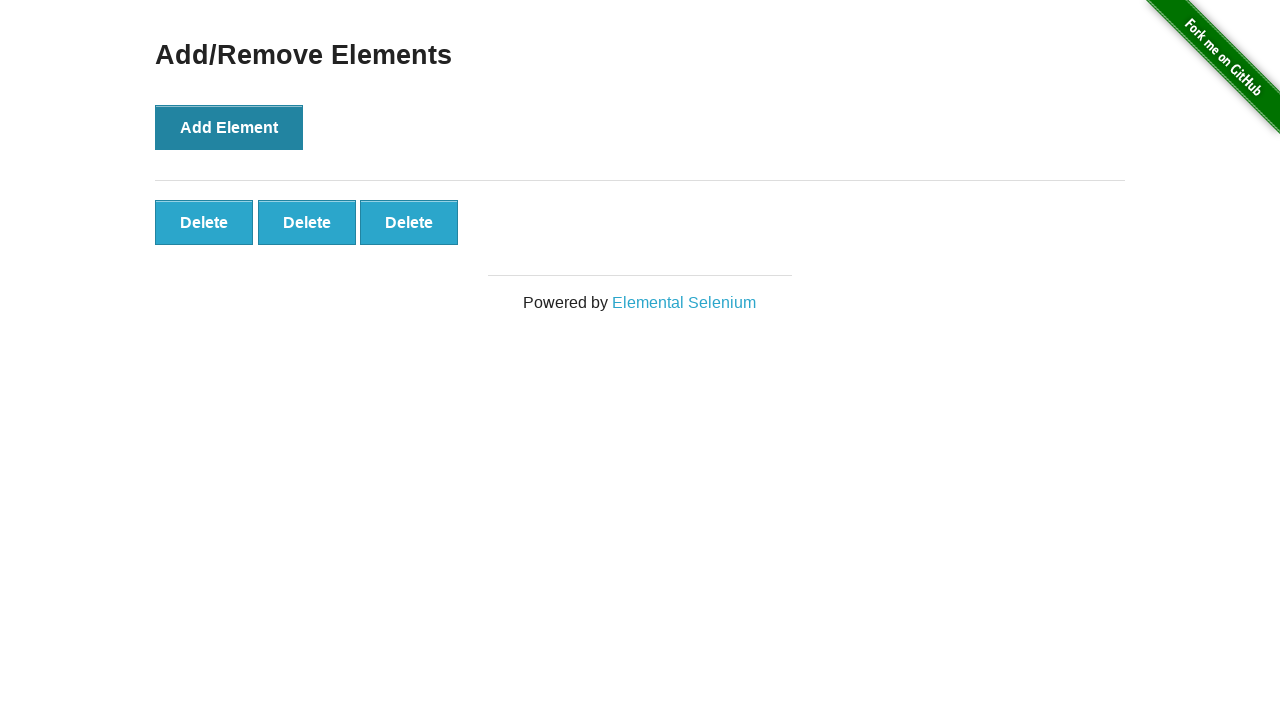

Waited 1000ms after adding element 3
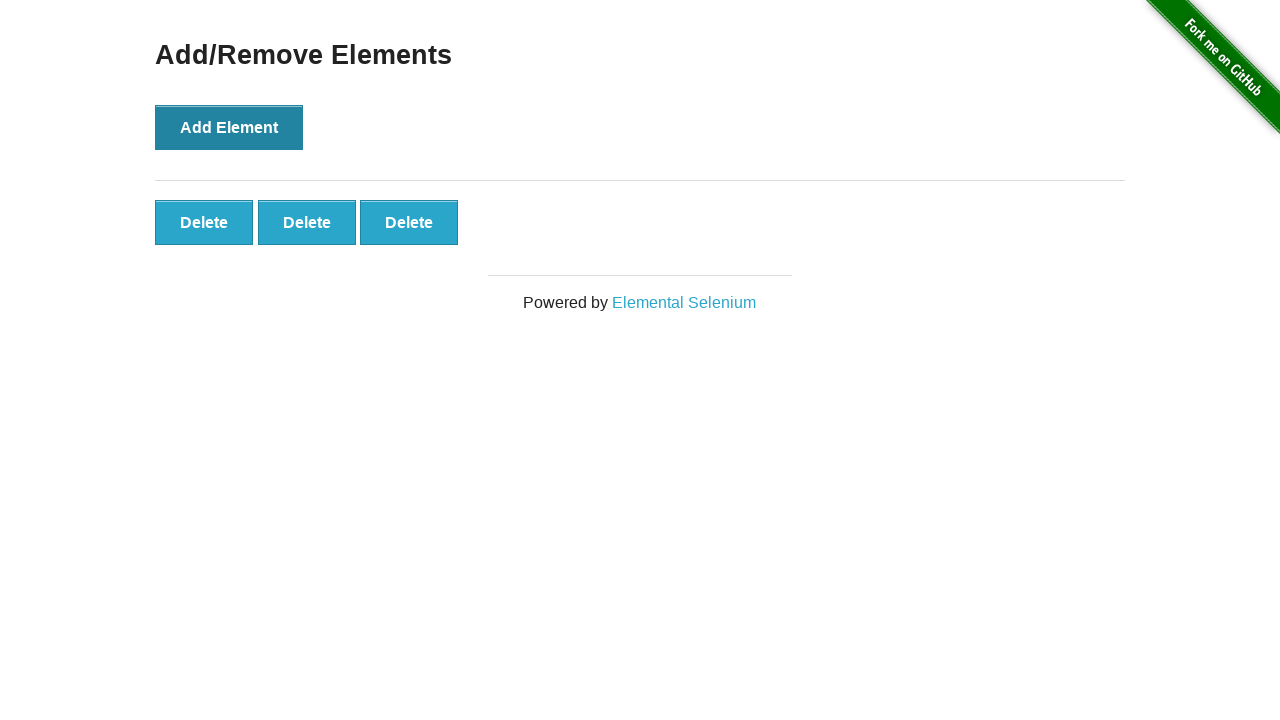

Clicked Add Element button (iteration 4/5) at (229, 127) on xpath=//*[@id='content']/div/button
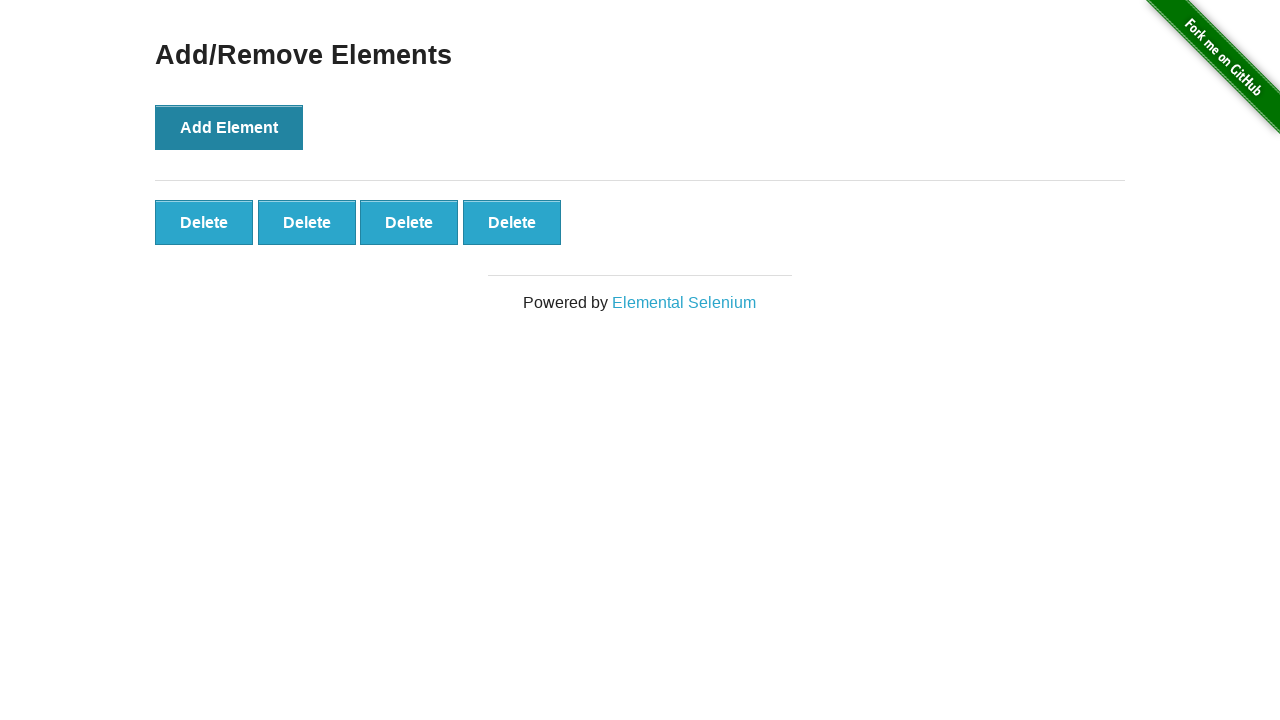

Waited 1000ms after adding element 4
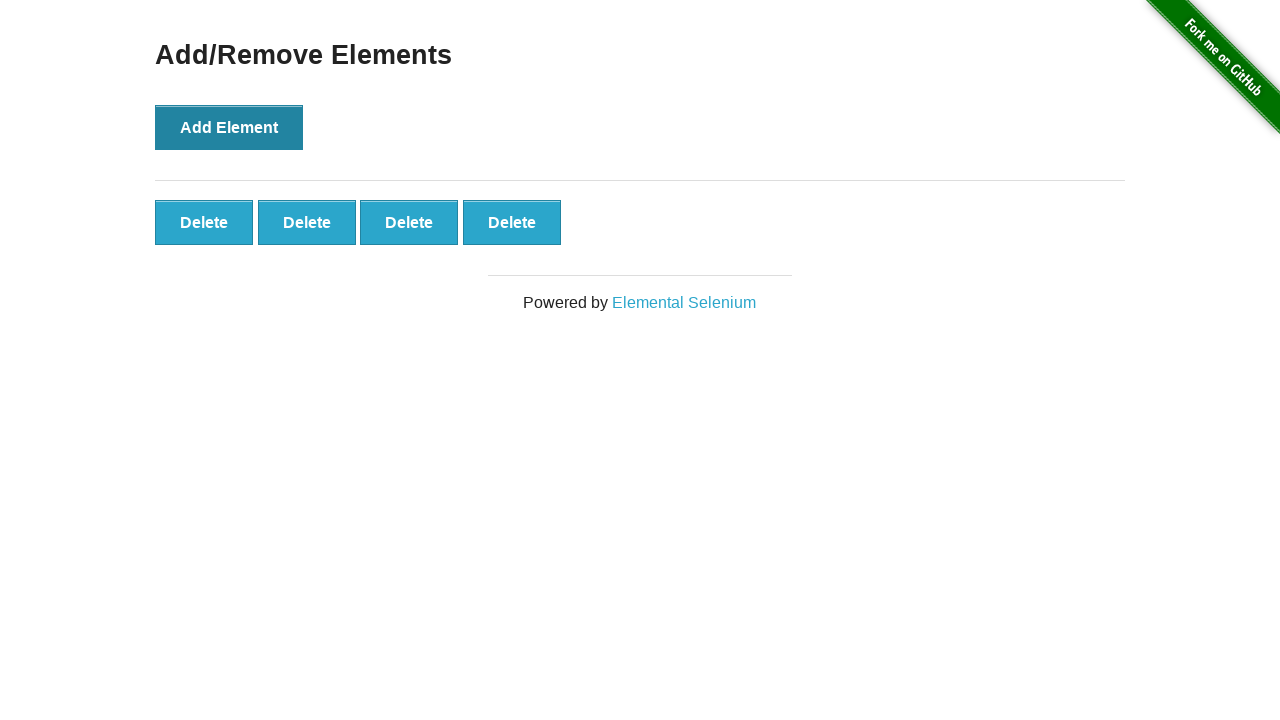

Clicked Add Element button (iteration 5/5) at (229, 127) on xpath=//*[@id='content']/div/button
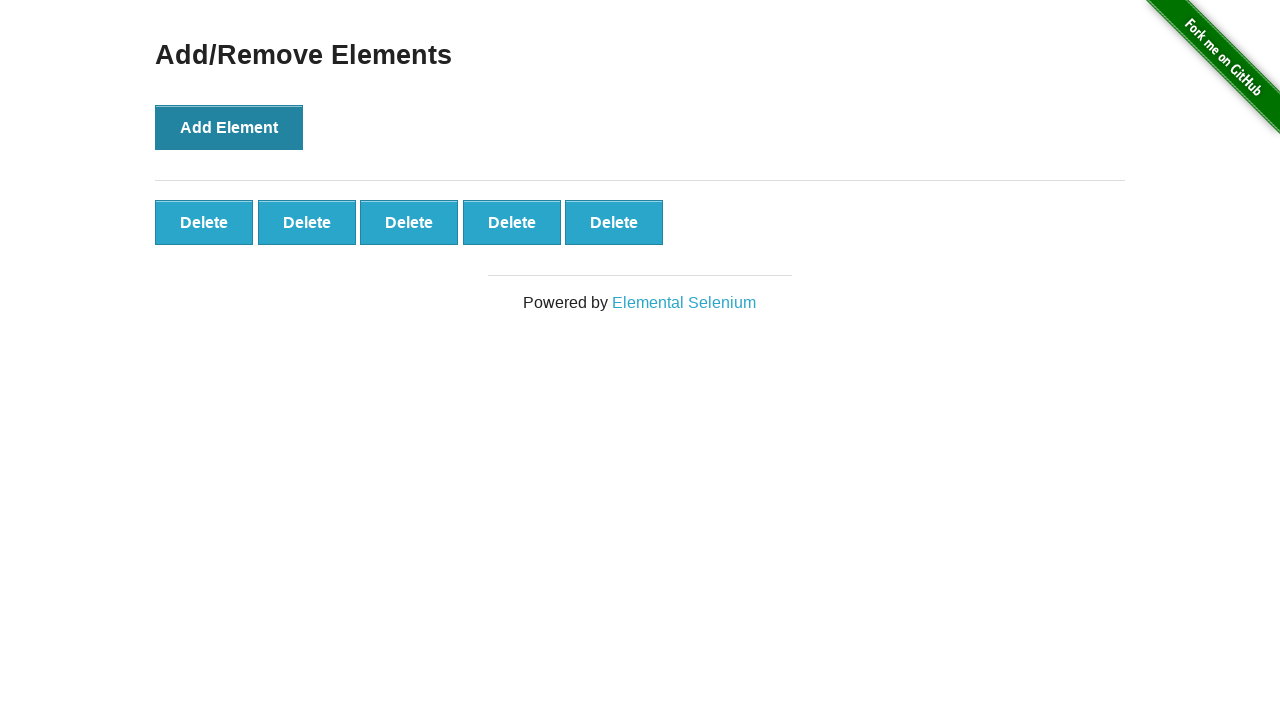

Waited 1000ms after adding element 5
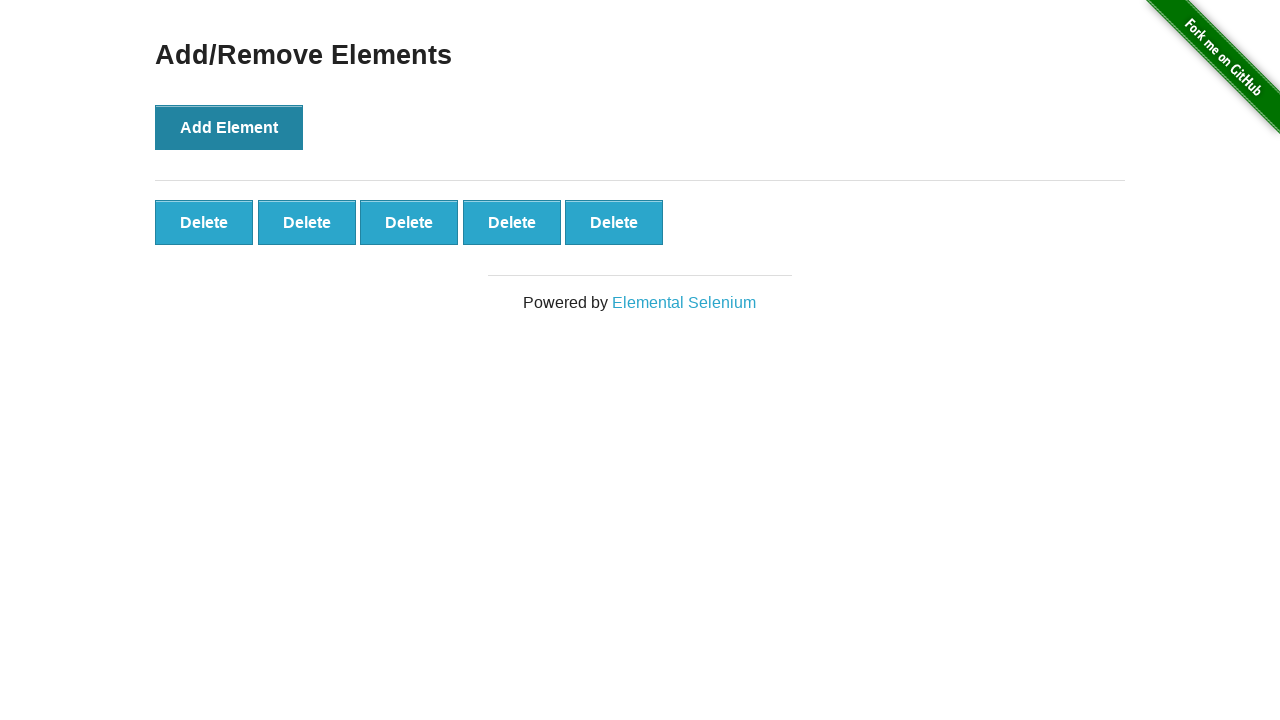

Waited 1000ms for elements to be visible
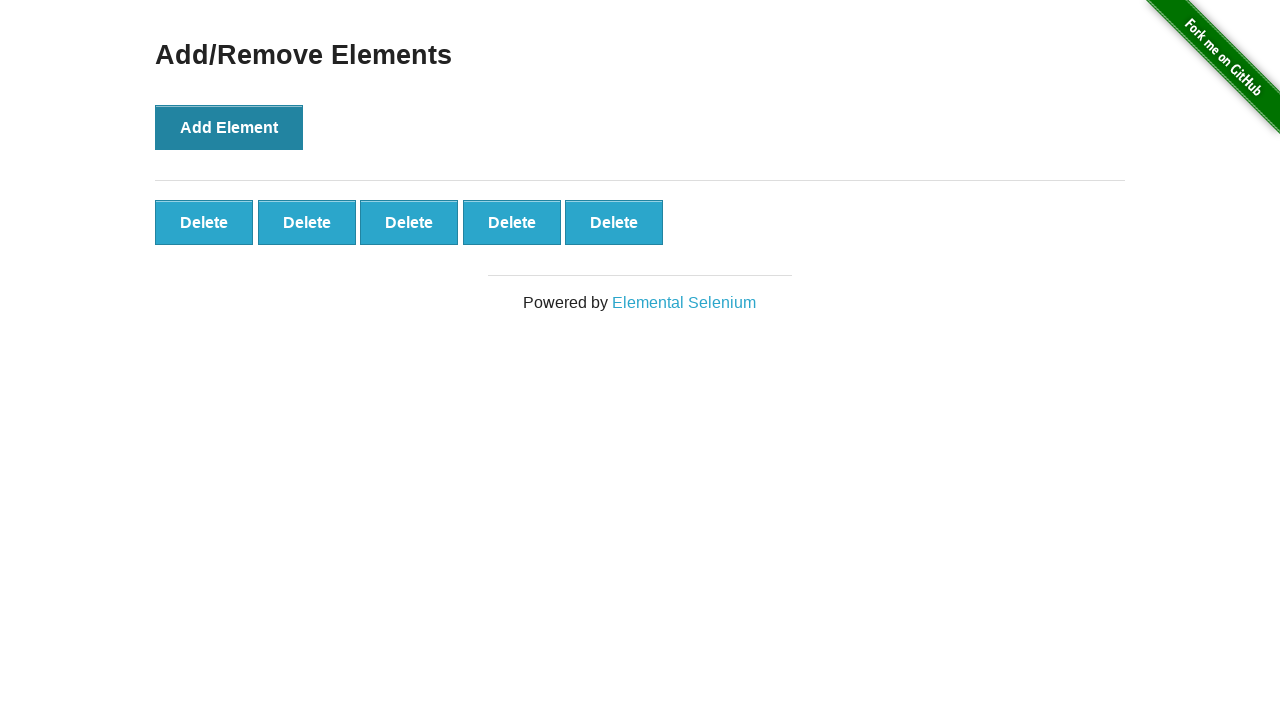

Clicked Delete button (iteration 1/5) at (204, 222) on xpath=//*[@id='elements']/button
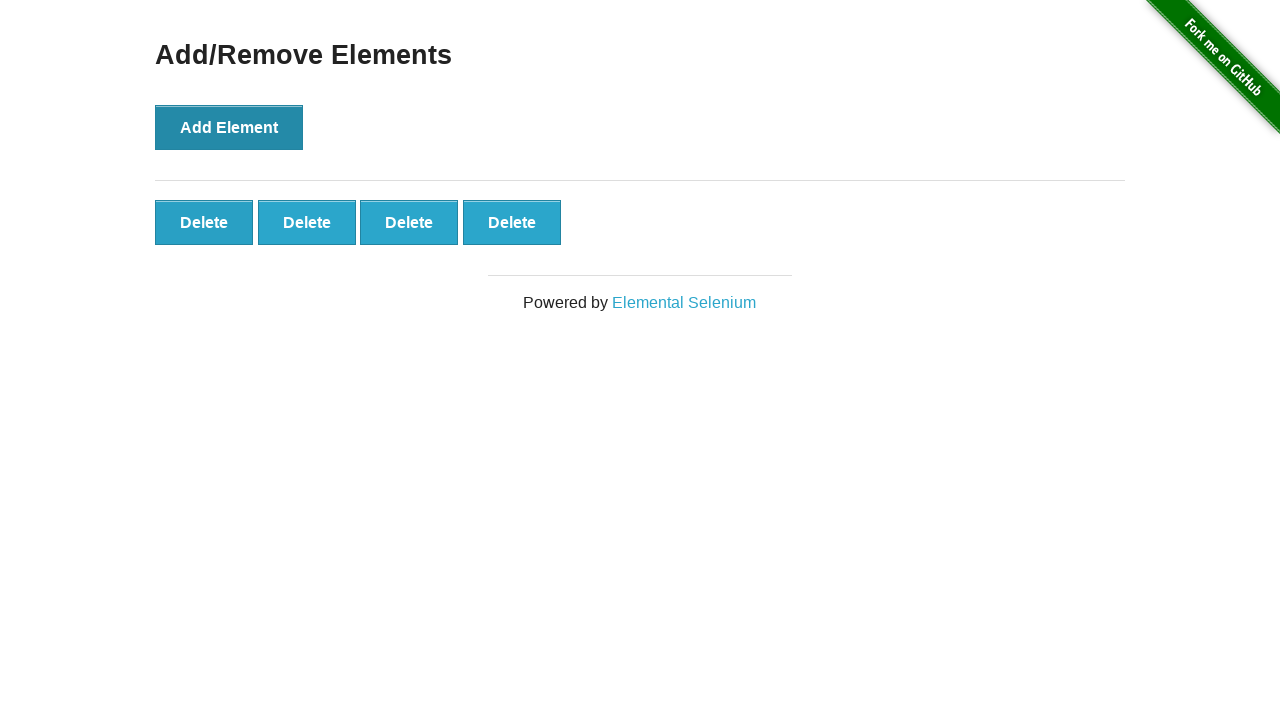

Waited 1000ms after deleting element 1
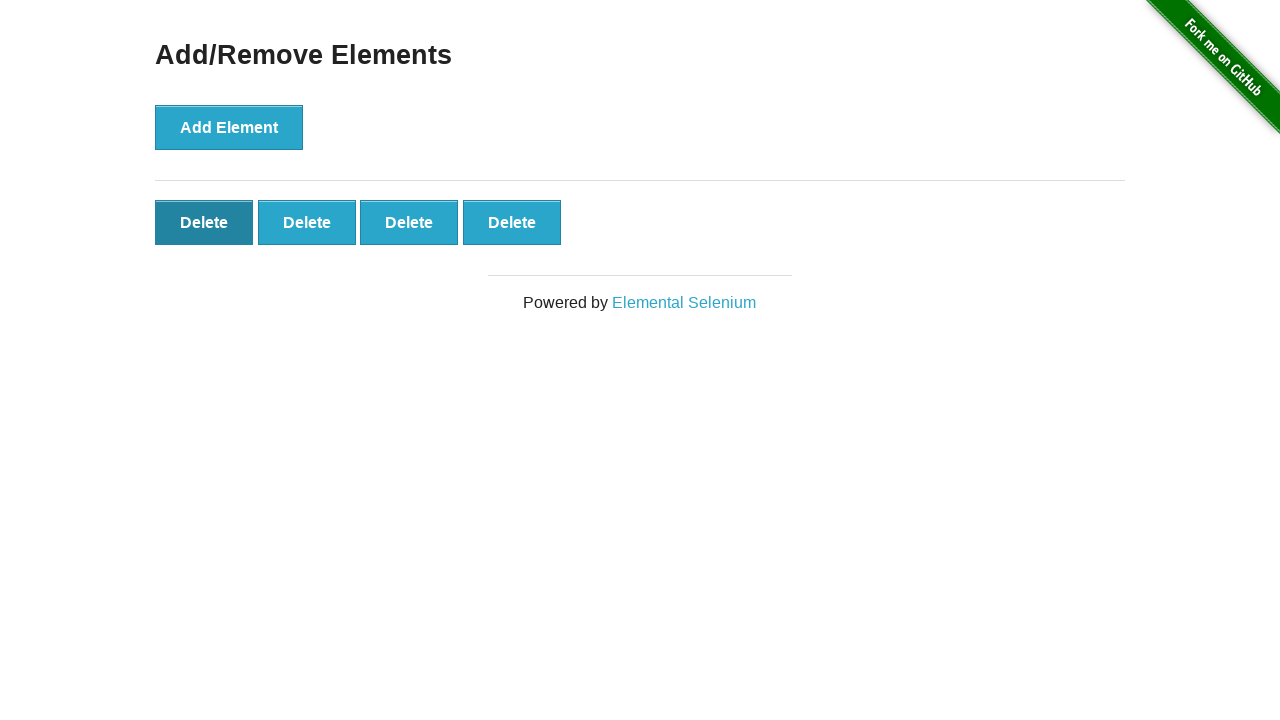

Clicked Delete button (iteration 2/5) at (204, 222) on xpath=//*[@id='elements']/button
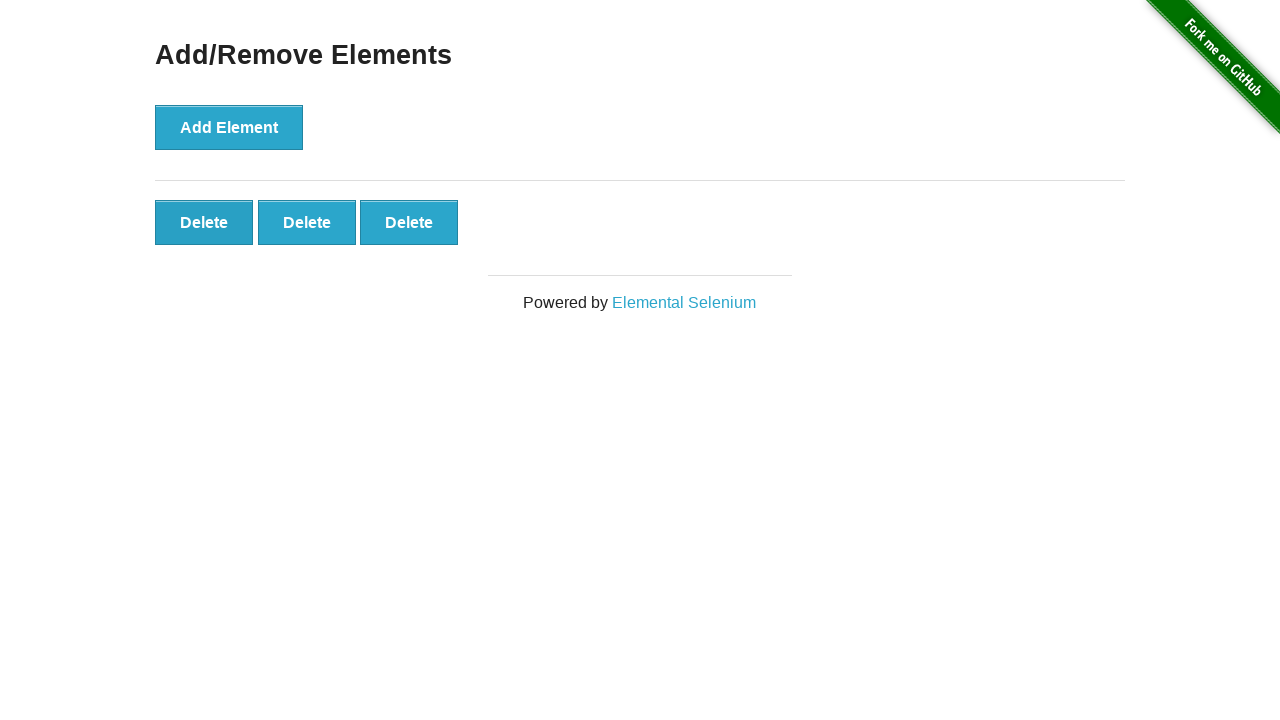

Waited 1000ms after deleting element 2
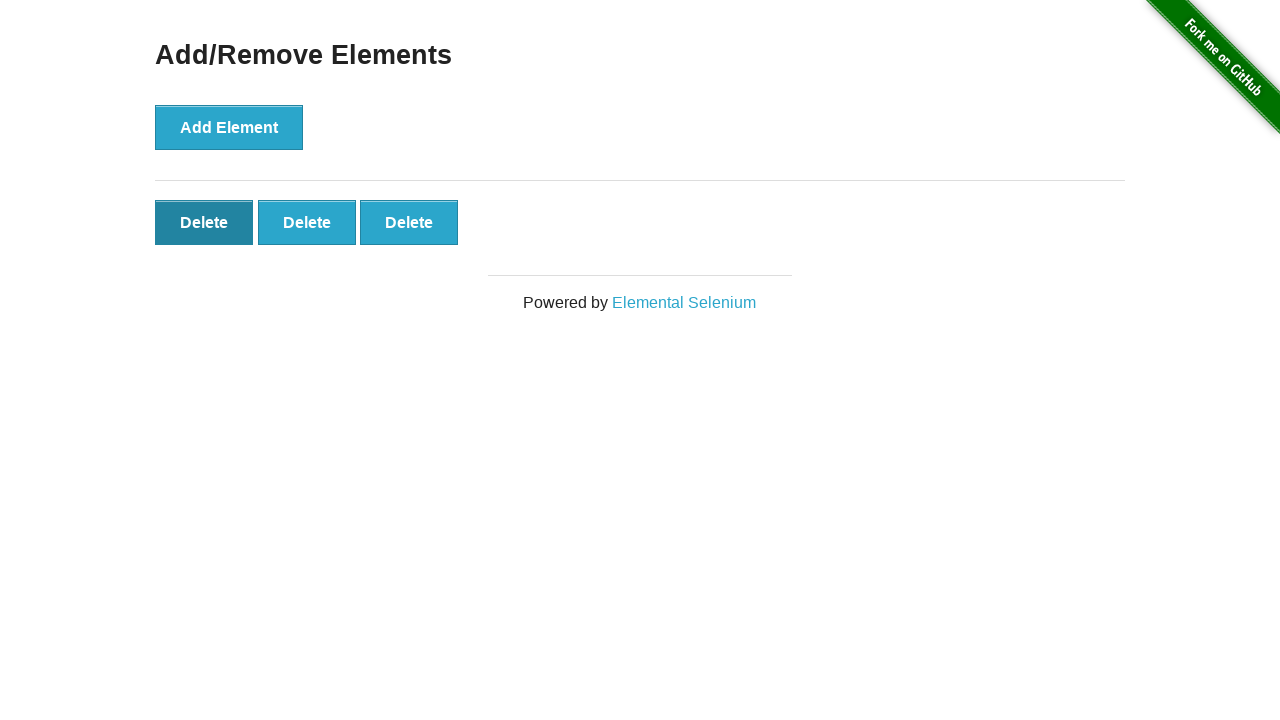

Clicked Delete button (iteration 3/5) at (204, 222) on xpath=//*[@id='elements']/button
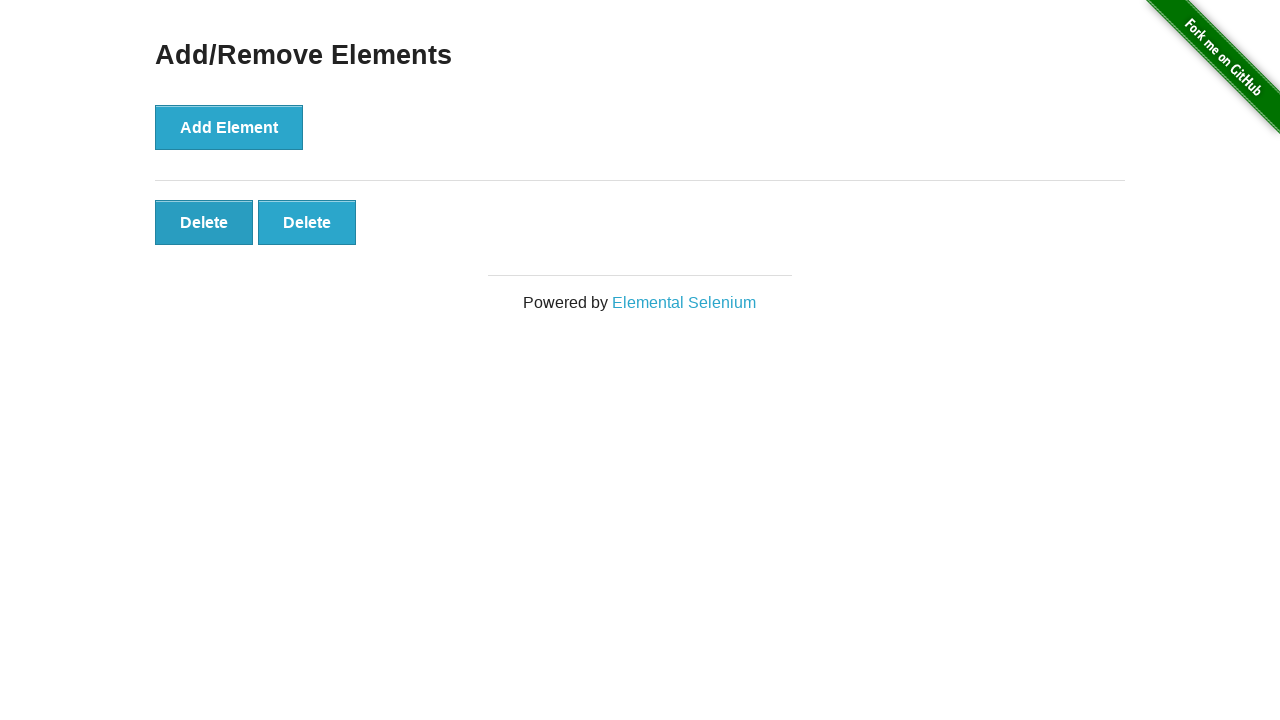

Waited 1000ms after deleting element 3
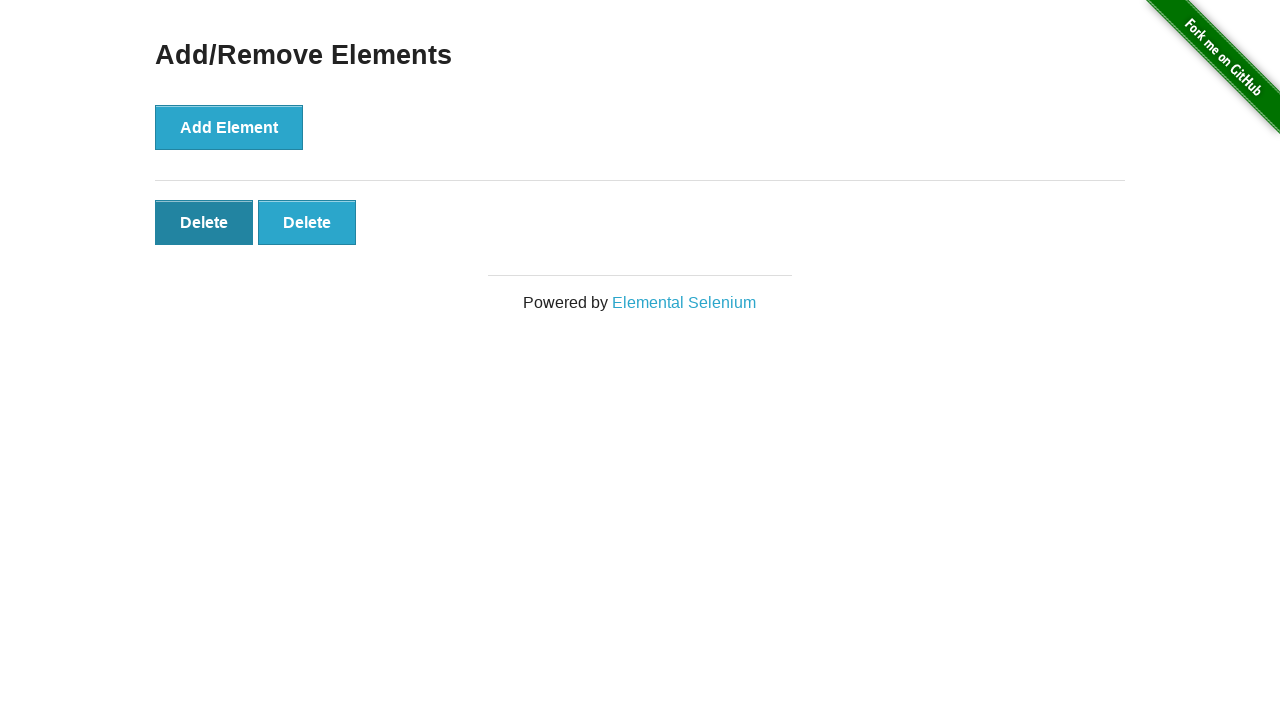

Clicked Delete button (iteration 4/5) at (204, 222) on xpath=//*[@id='elements']/button
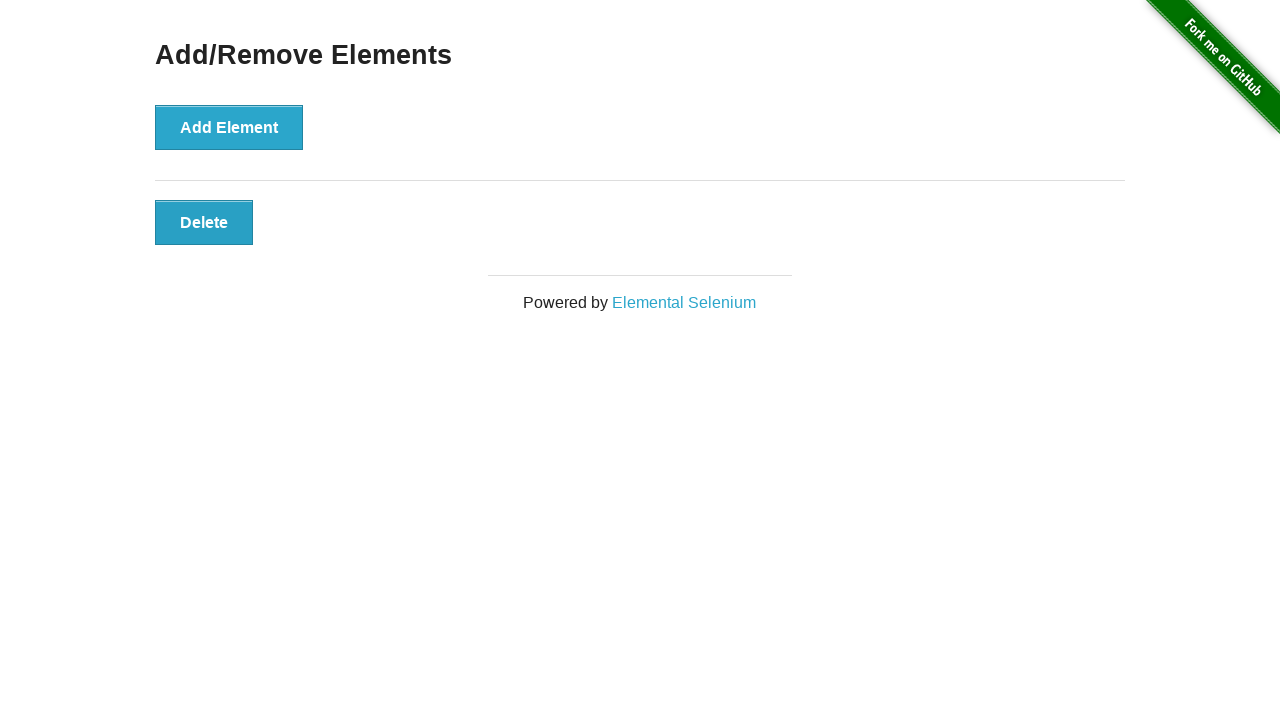

Waited 1000ms after deleting element 4
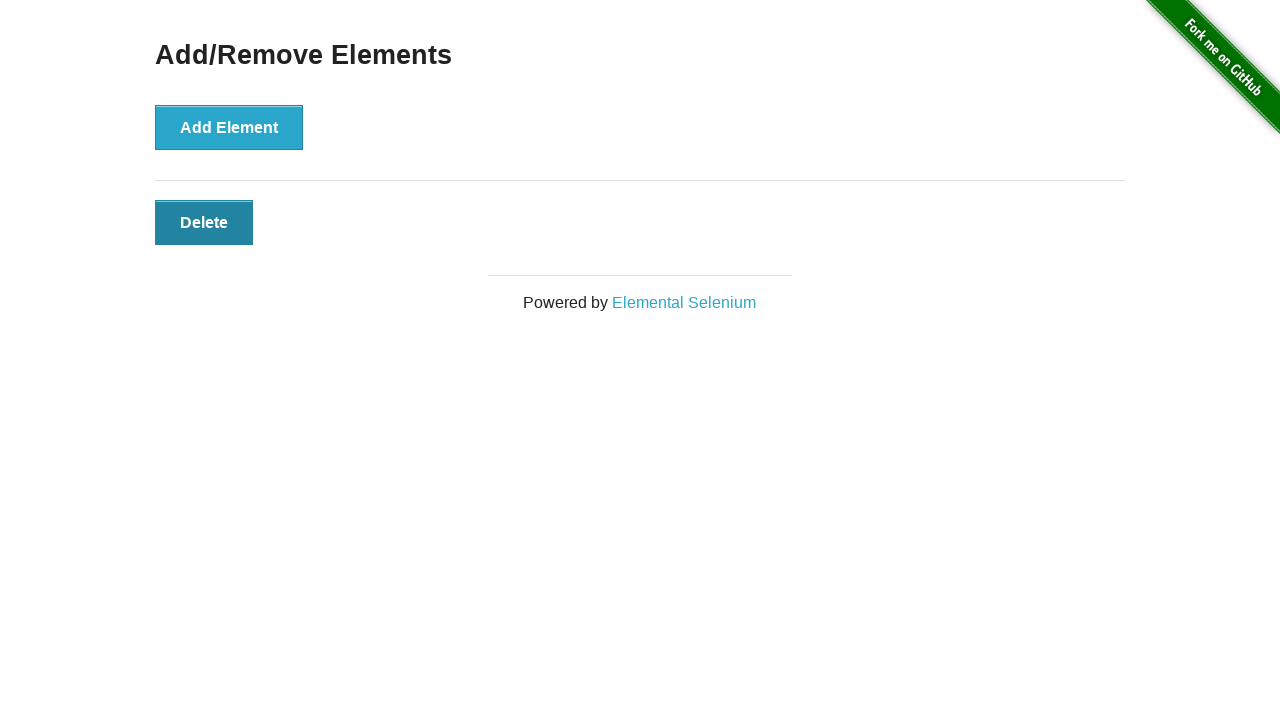

Clicked Delete button (iteration 5/5) at (204, 222) on xpath=//*[@id='elements']/button
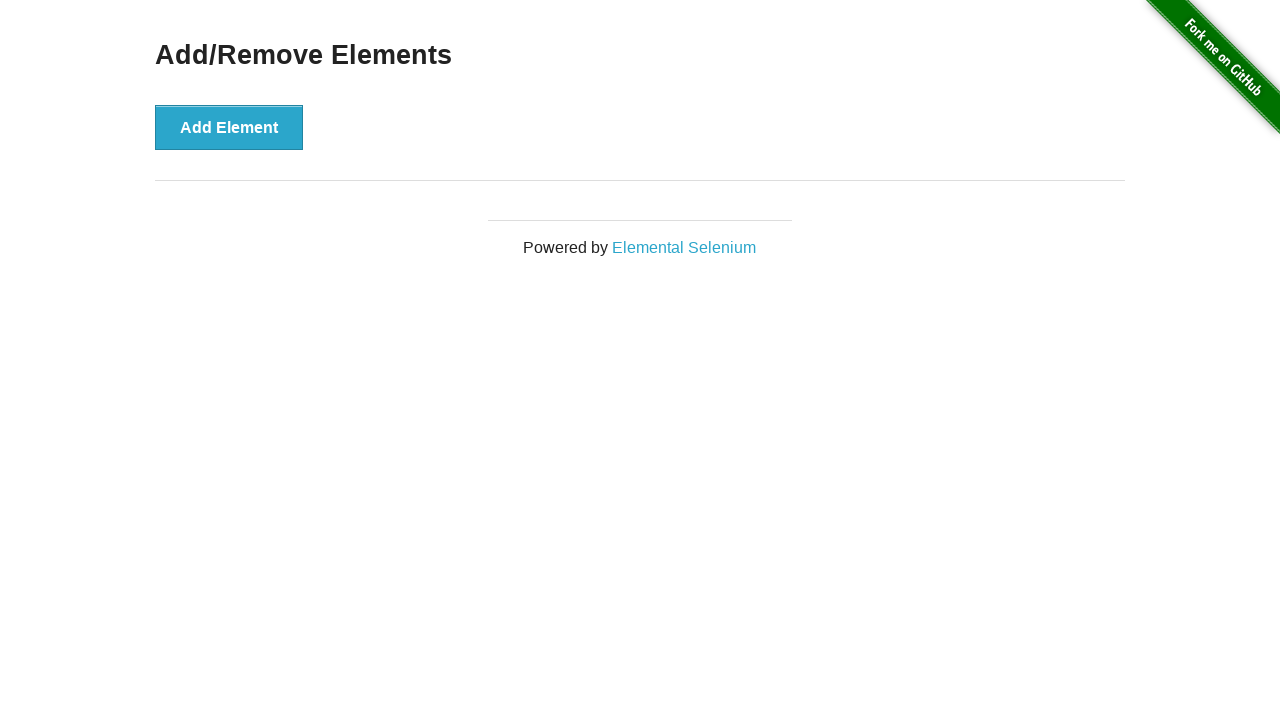

Waited 1000ms after deleting element 5
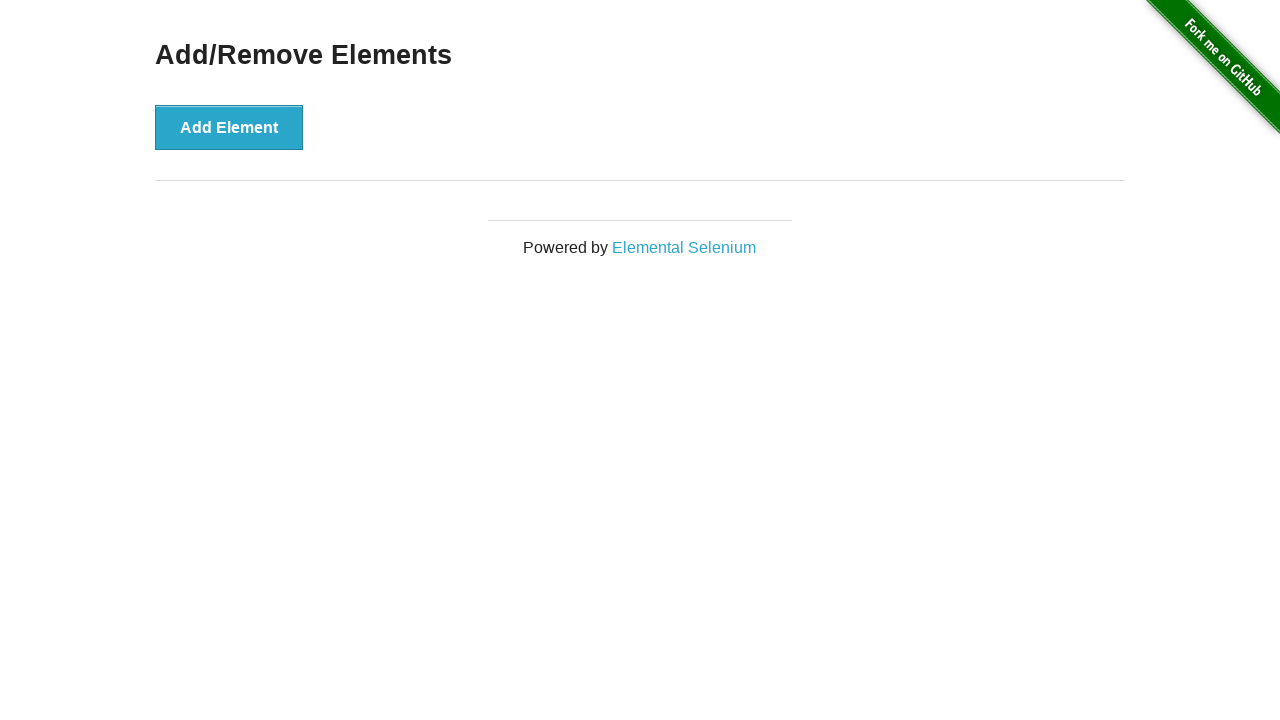

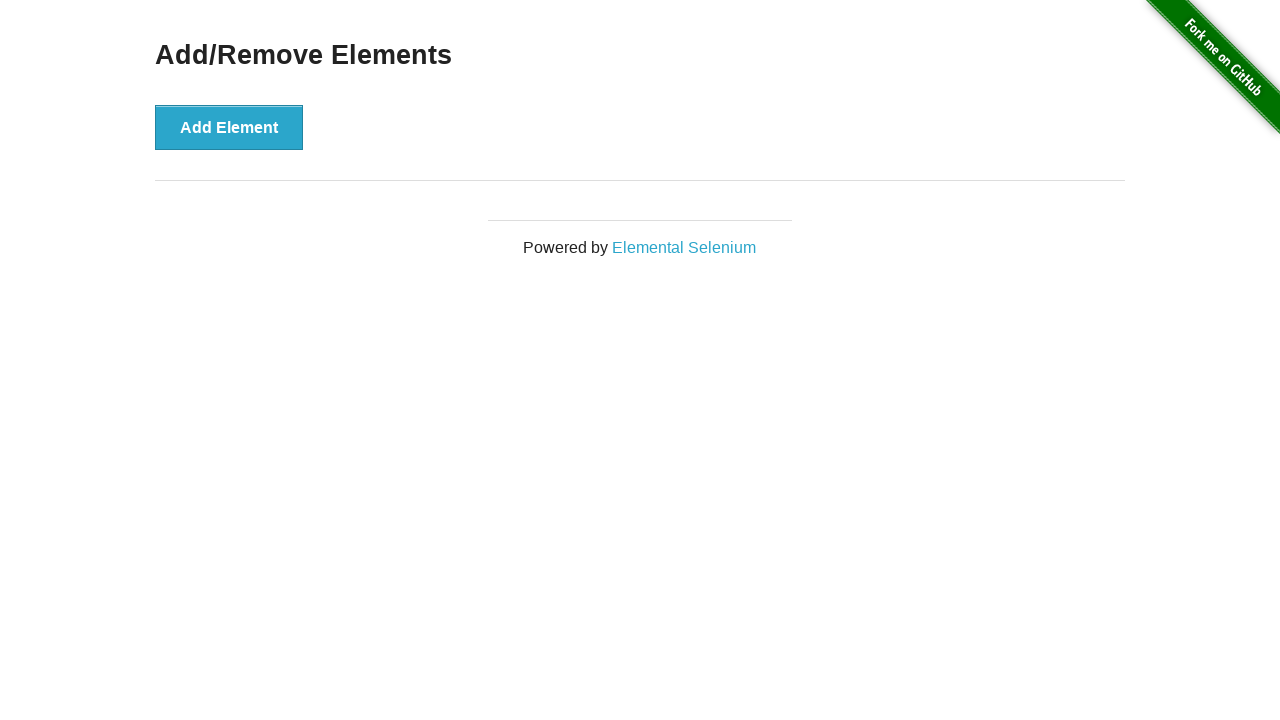